Tests that entered text is trimmed when editing a todo item

Starting URL: https://demo.playwright.dev/todomvc

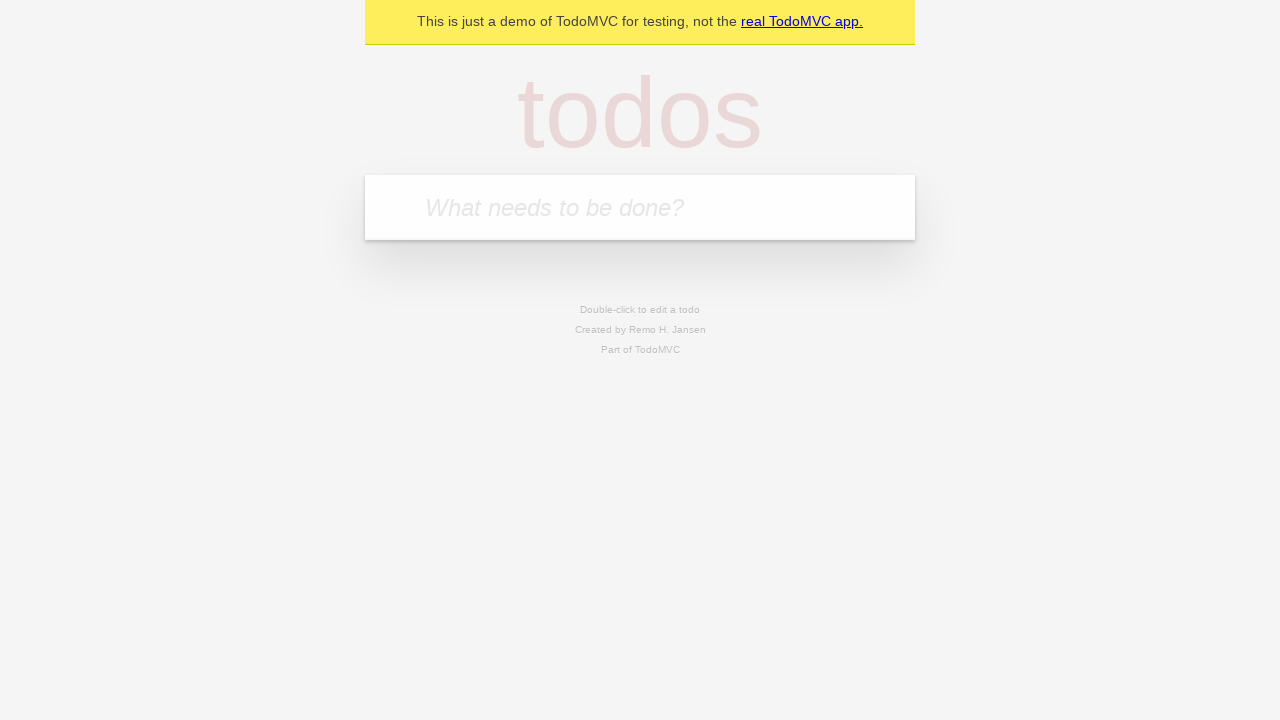

Filled todo input with 'buy some cheese' on internal:attr=[placeholder="What needs to be done?"i]
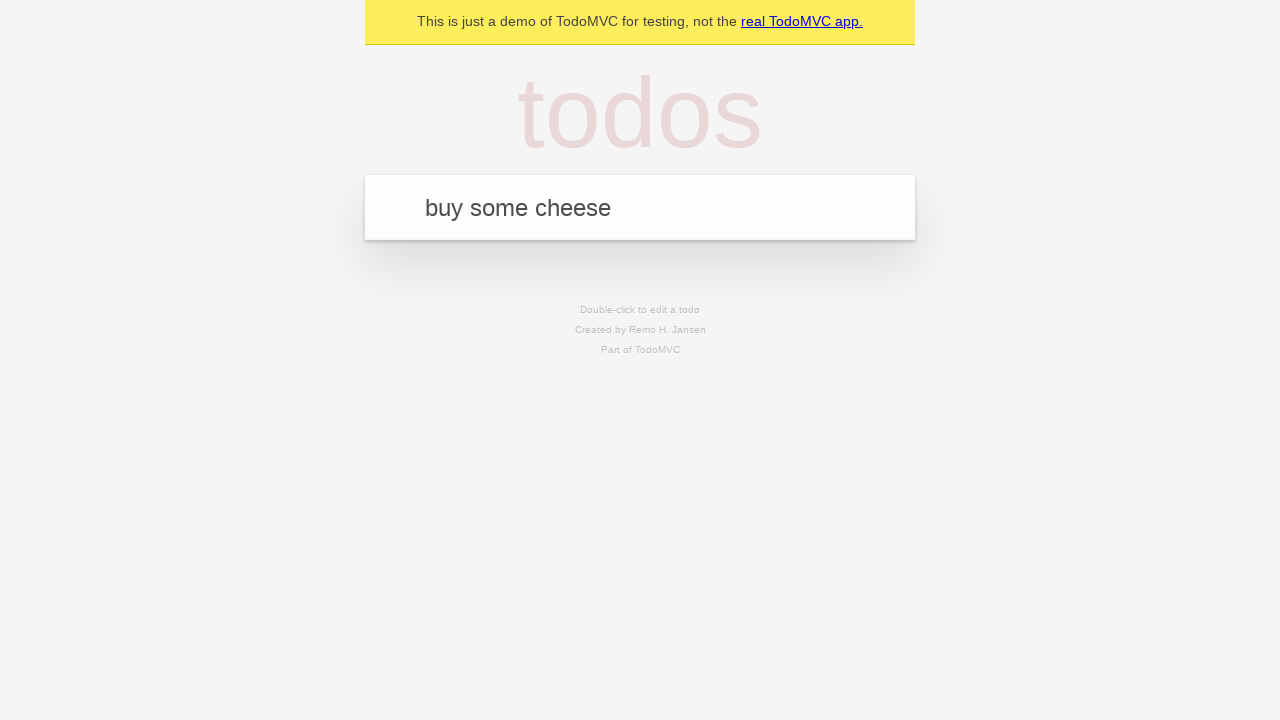

Pressed Enter to create first todo on internal:attr=[placeholder="What needs to be done?"i]
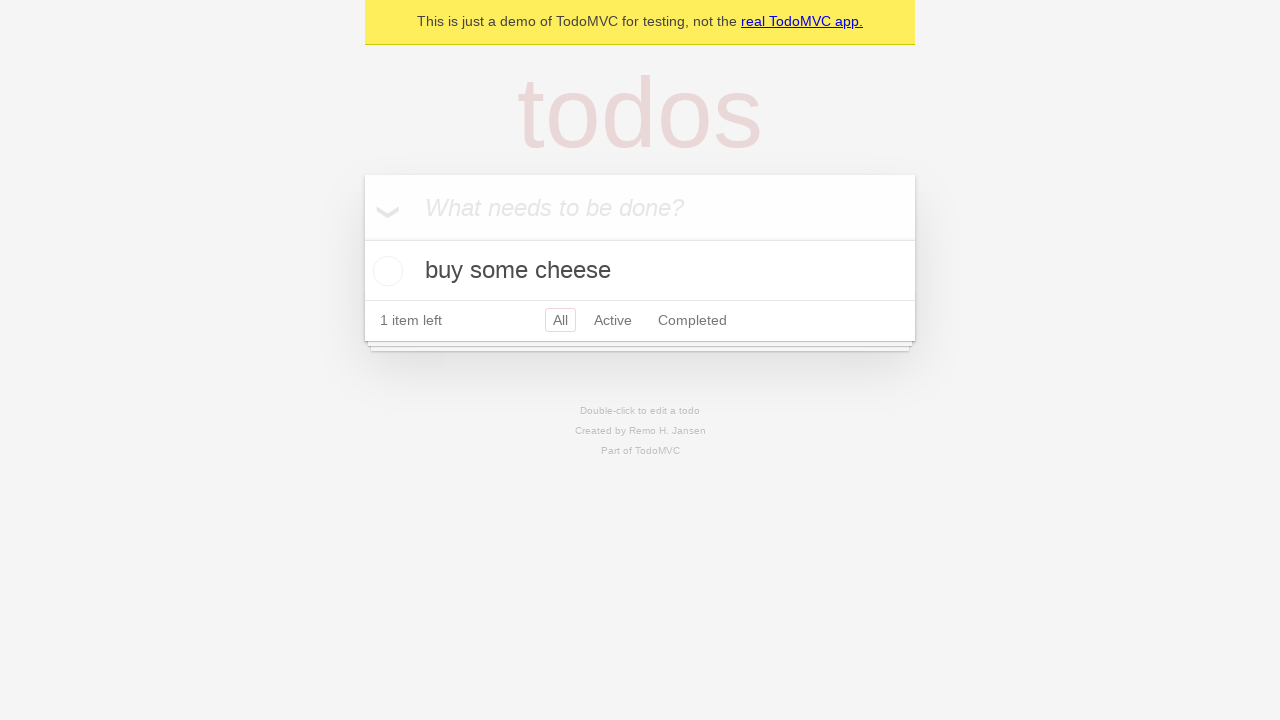

Filled todo input with 'feed the cat' on internal:attr=[placeholder="What needs to be done?"i]
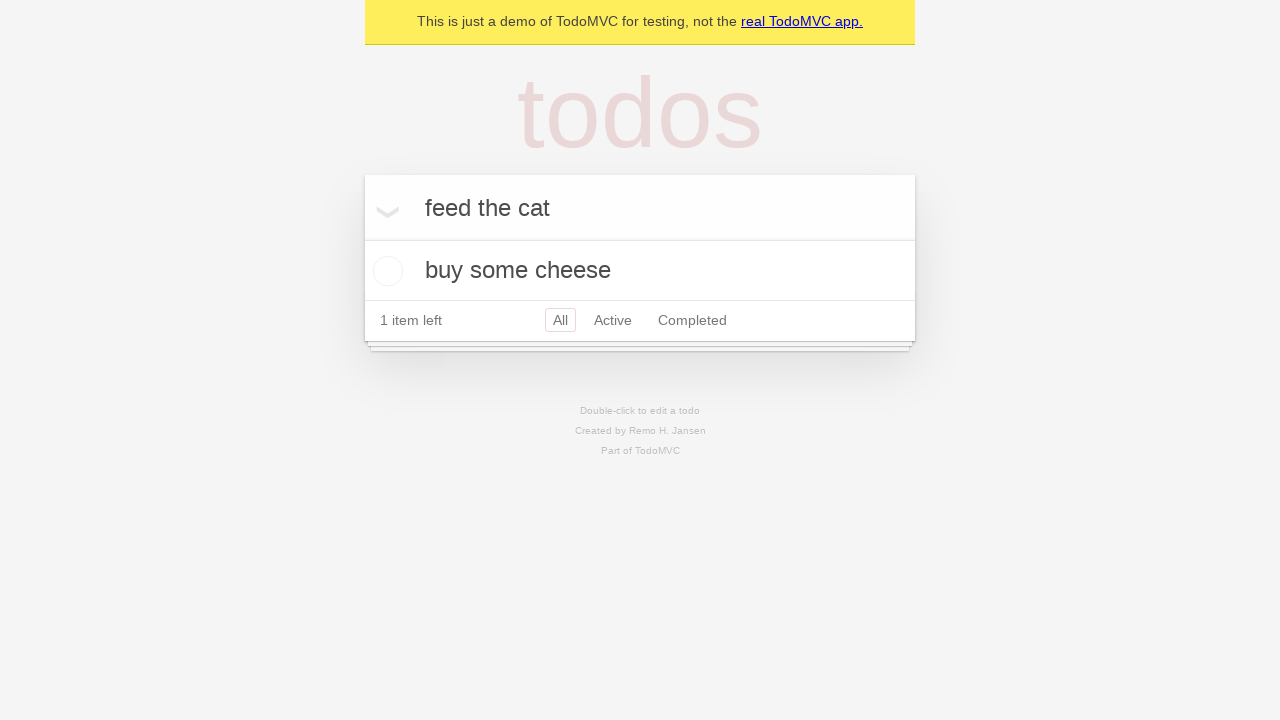

Pressed Enter to create second todo on internal:attr=[placeholder="What needs to be done?"i]
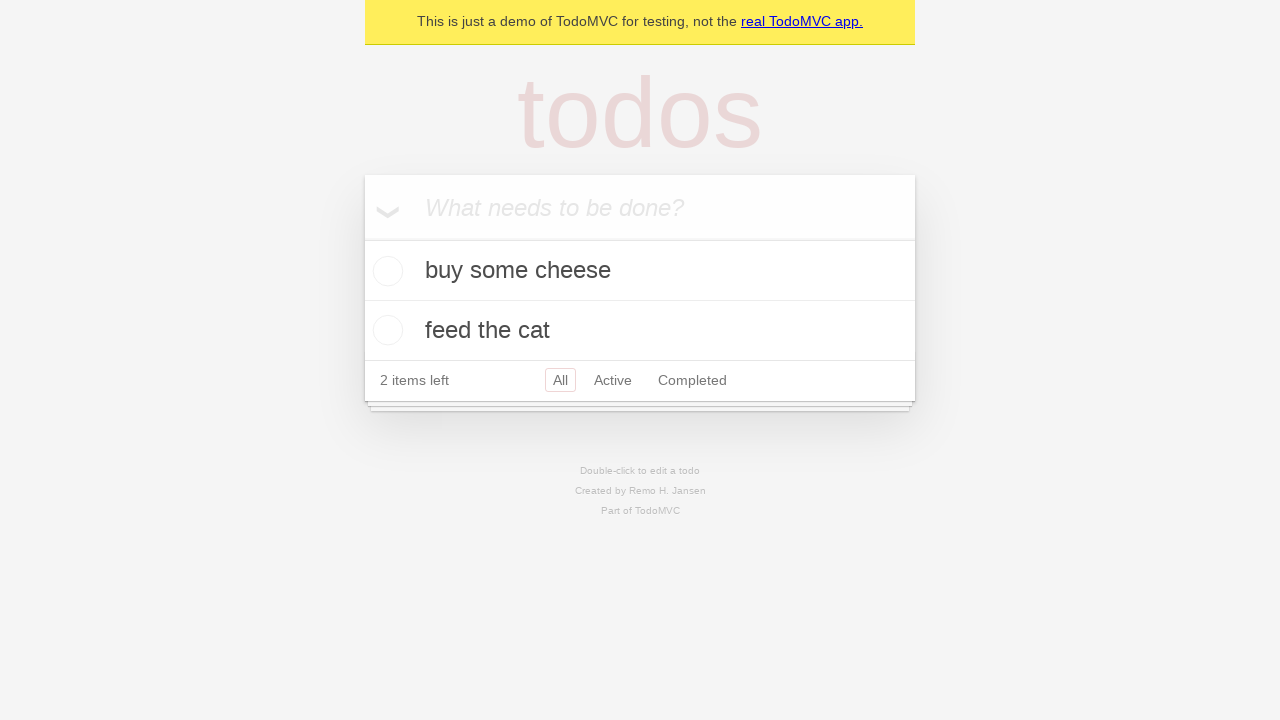

Filled todo input with 'book a doctors appointment' on internal:attr=[placeholder="What needs to be done?"i]
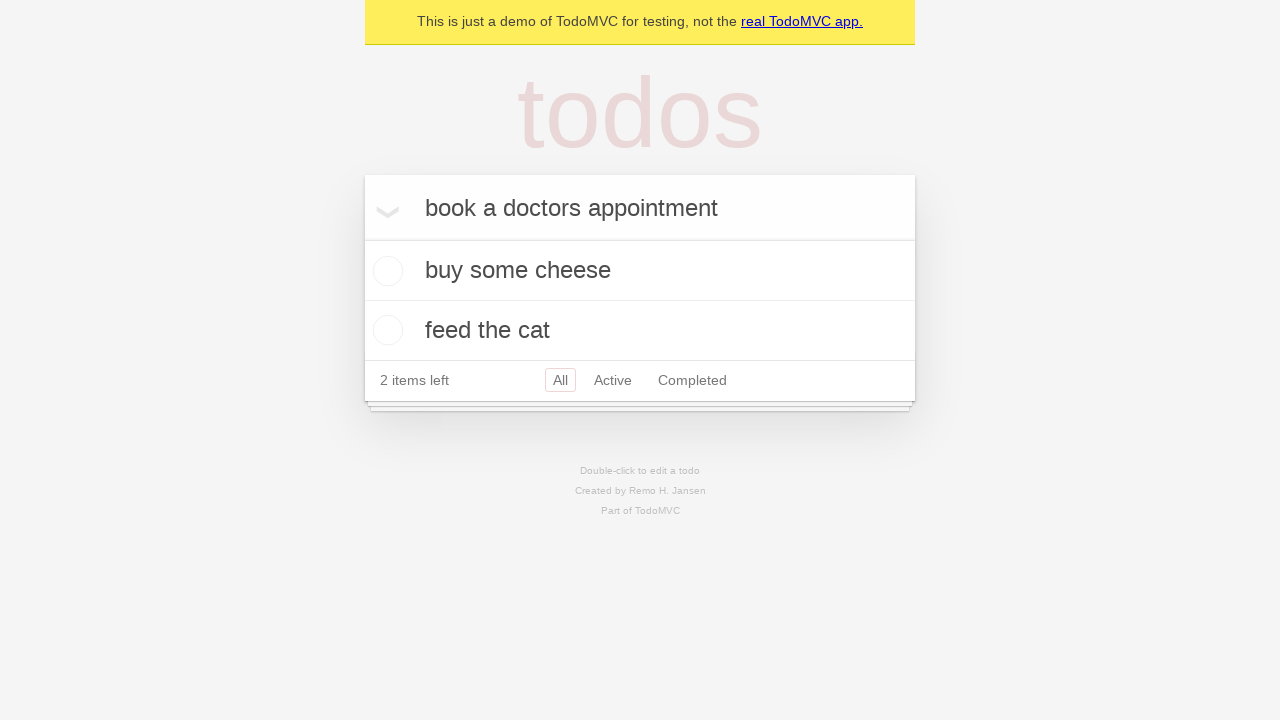

Pressed Enter to create third todo on internal:attr=[placeholder="What needs to be done?"i]
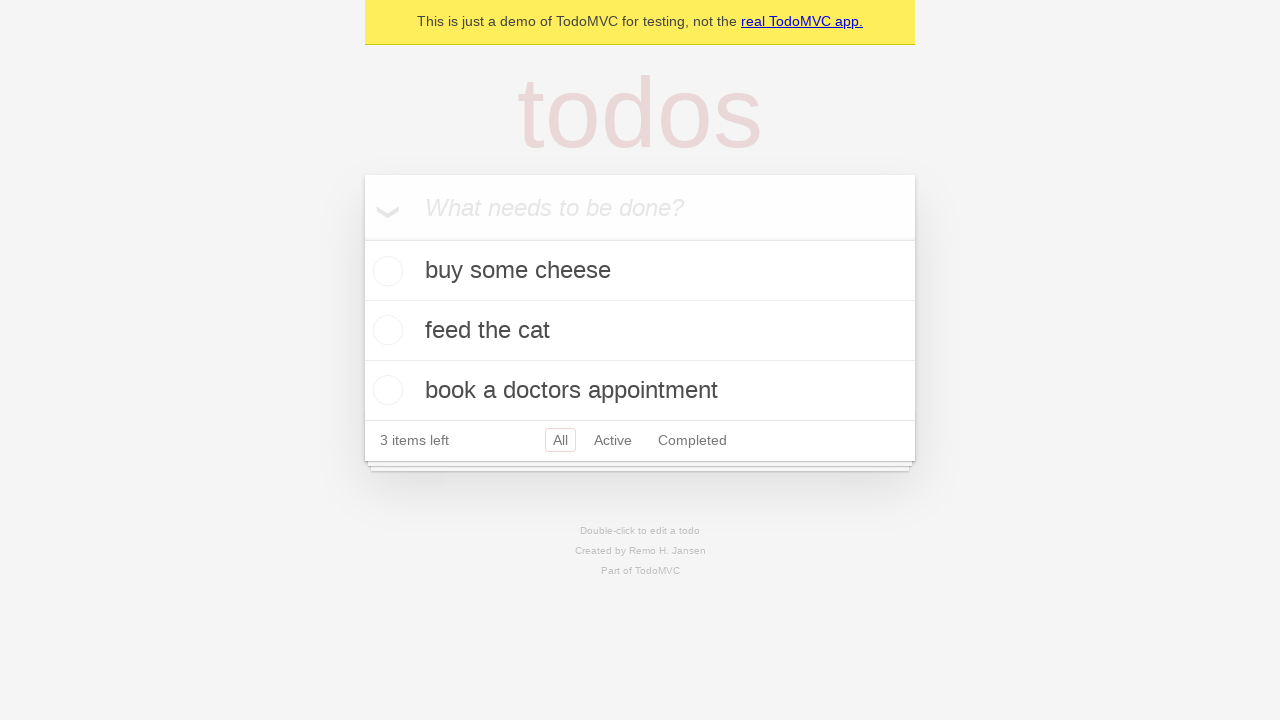

Double-clicked second todo item to enter edit mode at (640, 331) on internal:testid=[data-testid="todo-item"s] >> nth=1
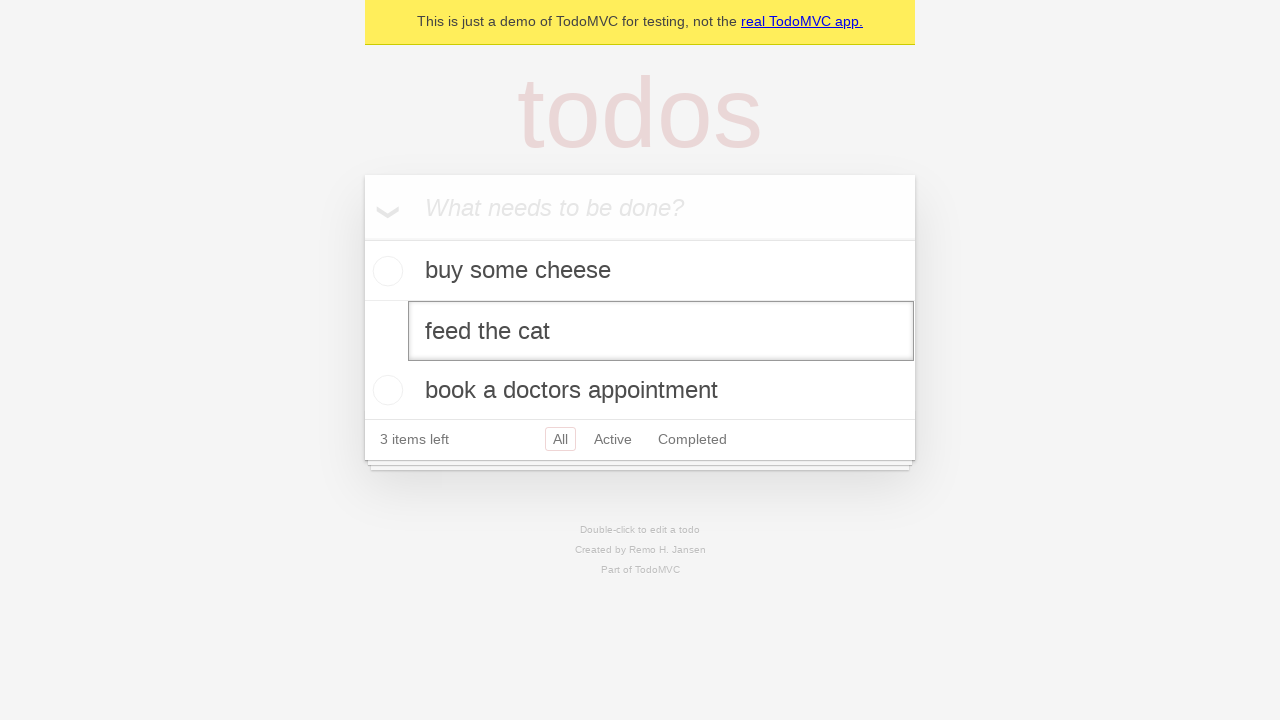

Filled edit field with text containing leading and trailing whitespace on internal:testid=[data-testid="todo-item"s] >> nth=1 >> internal:role=textbox[nam
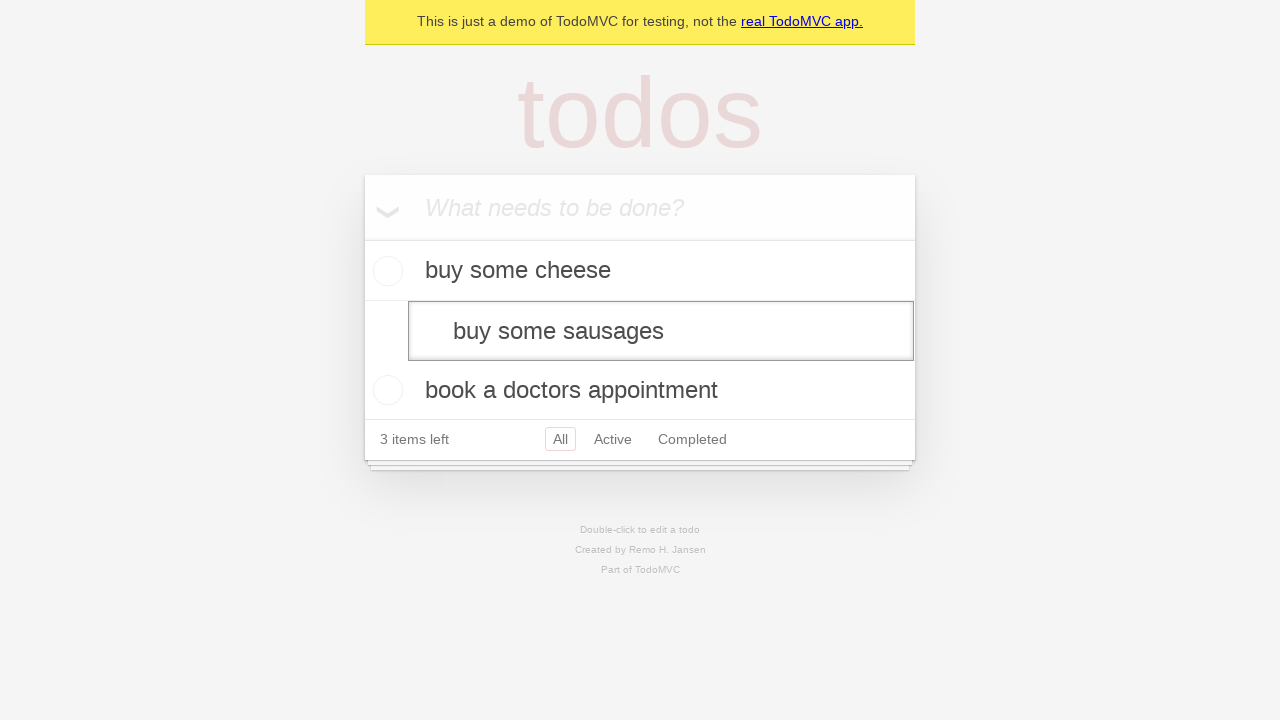

Pressed Enter to confirm edited todo on internal:testid=[data-testid="todo-item"s] >> nth=1 >> internal:role=textbox[nam
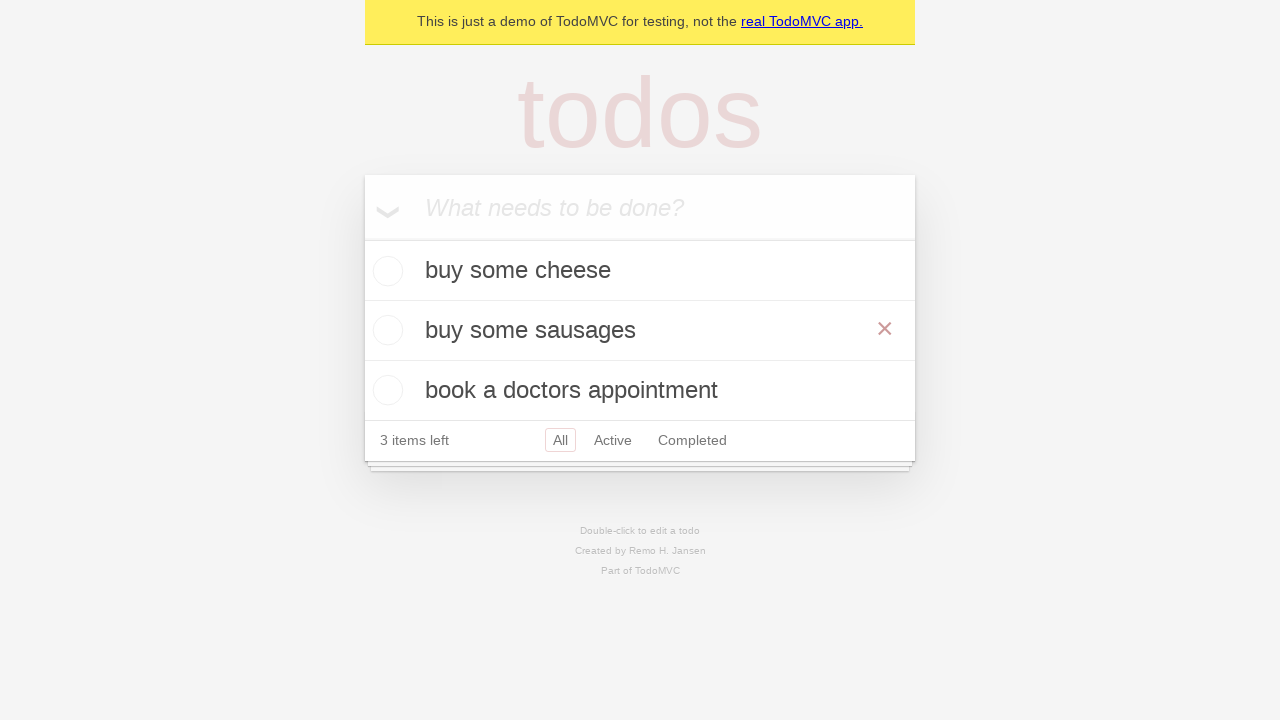

Verified that todo text was trimmed and displays 'buy some sausages'
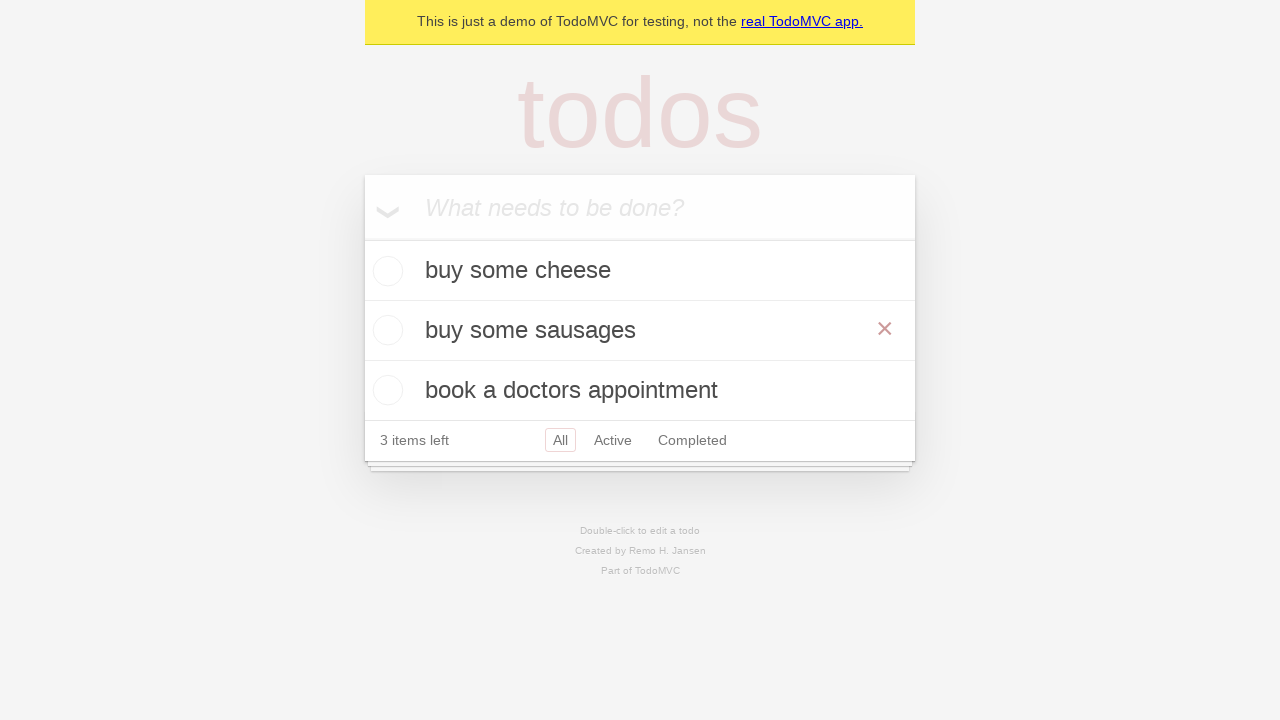

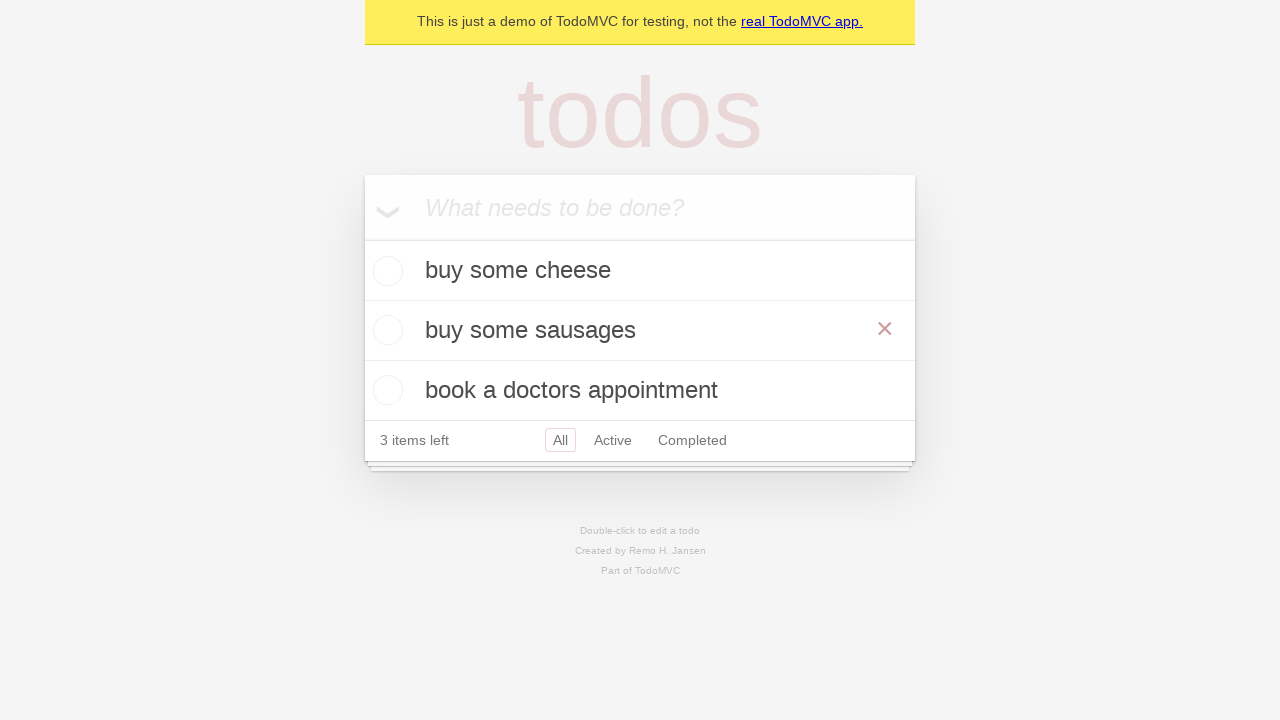